Tests the "Yes" radio button by clicking it and verifying that the success text "Yes" appears

Starting URL: https://demoqa.com/radio-button

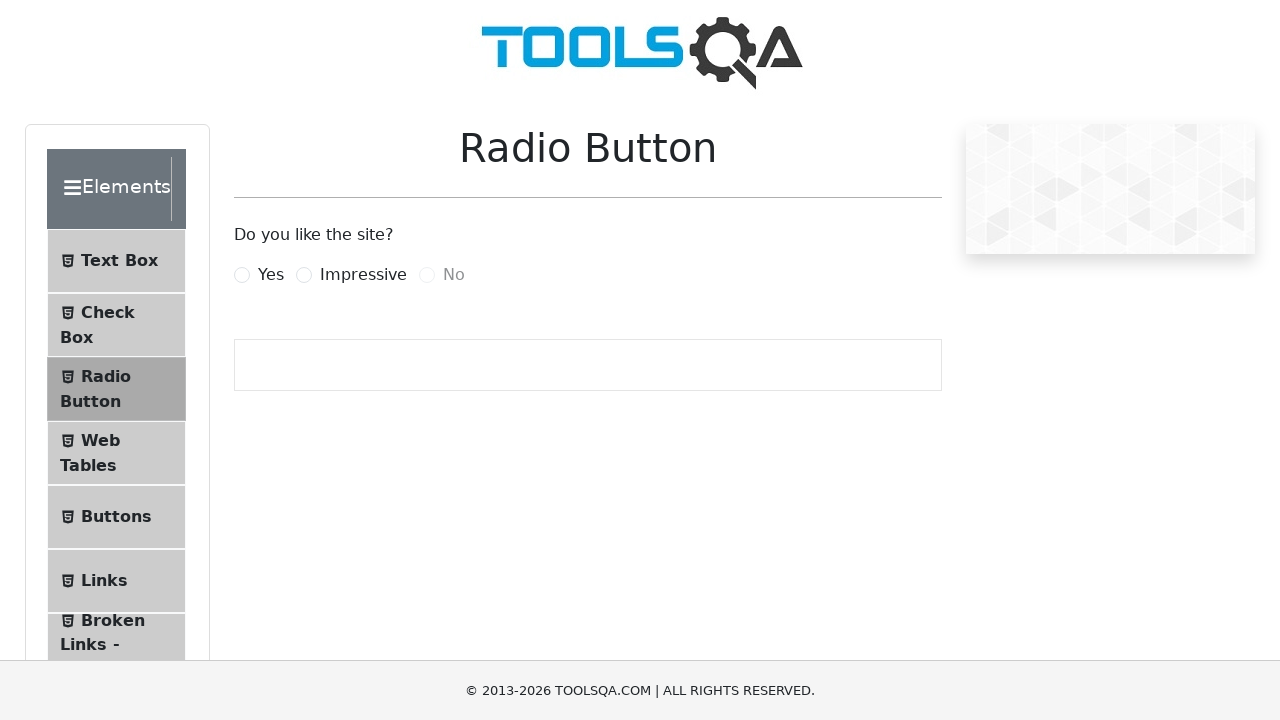

Clicked the 'Yes' radio button label at (271, 275) on label[for='yesRadio']
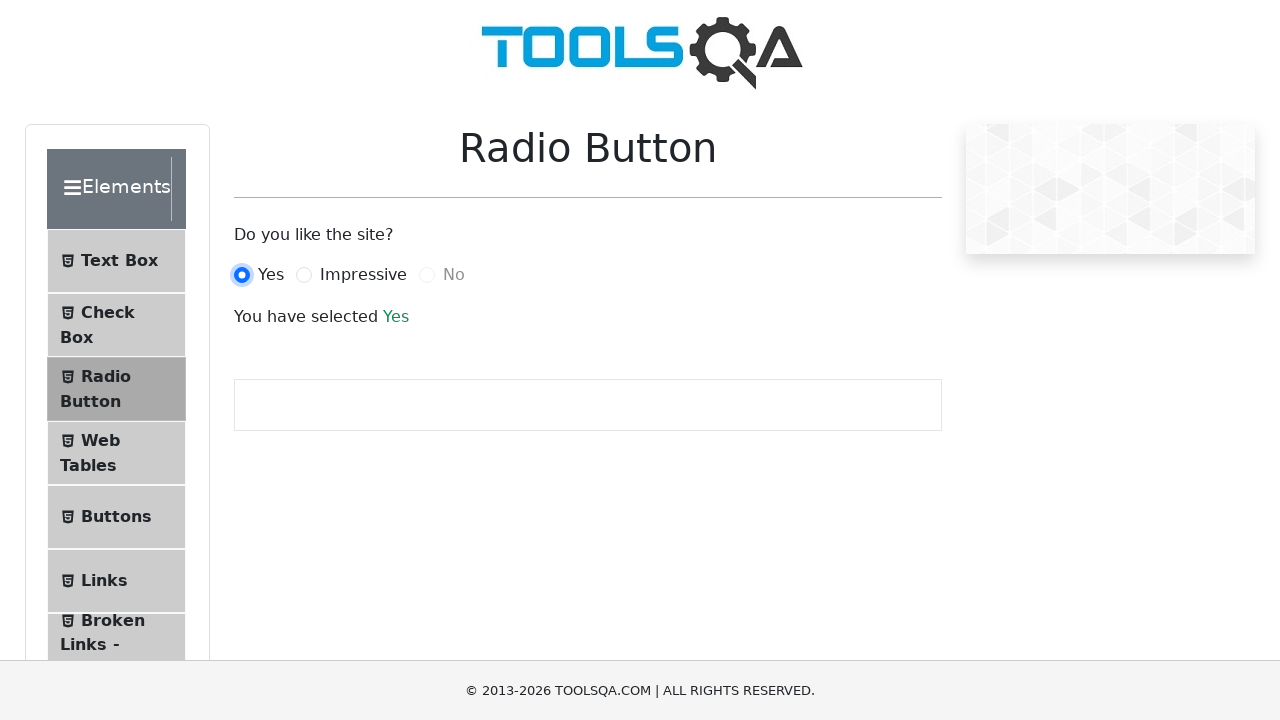

Success text element loaded
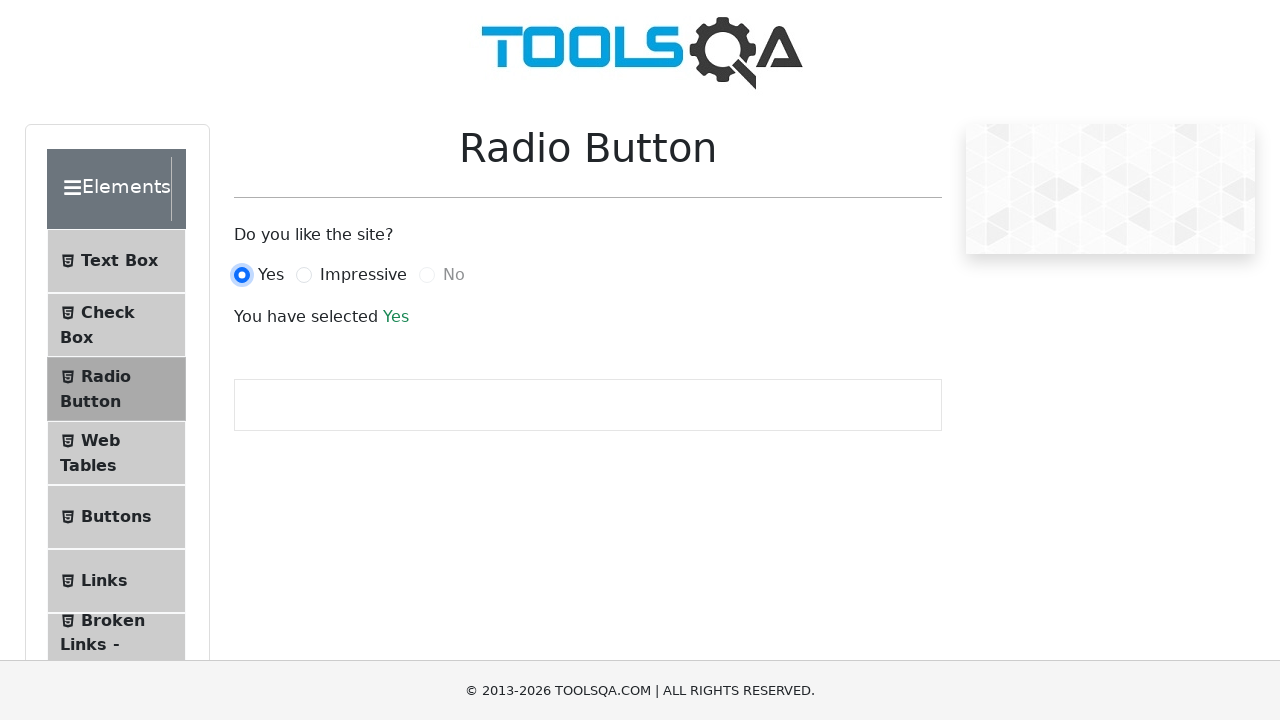

Retrieved success text content
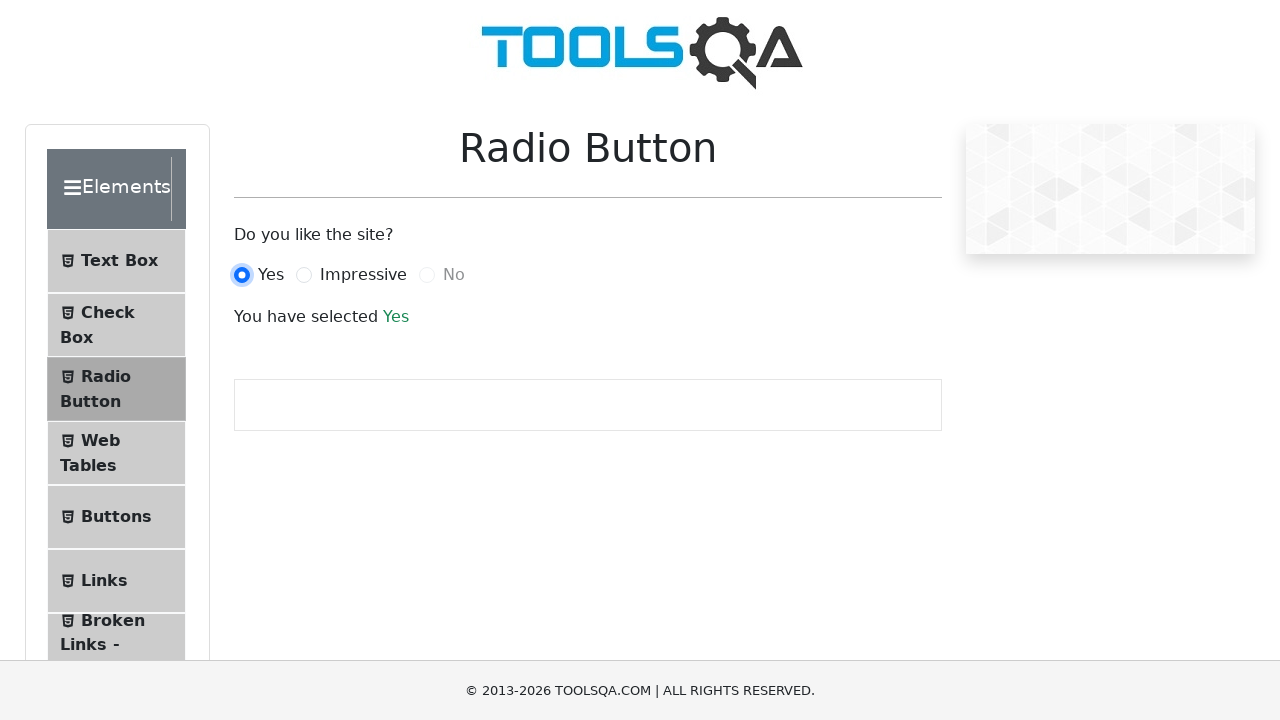

Verified success text equals 'Yes'
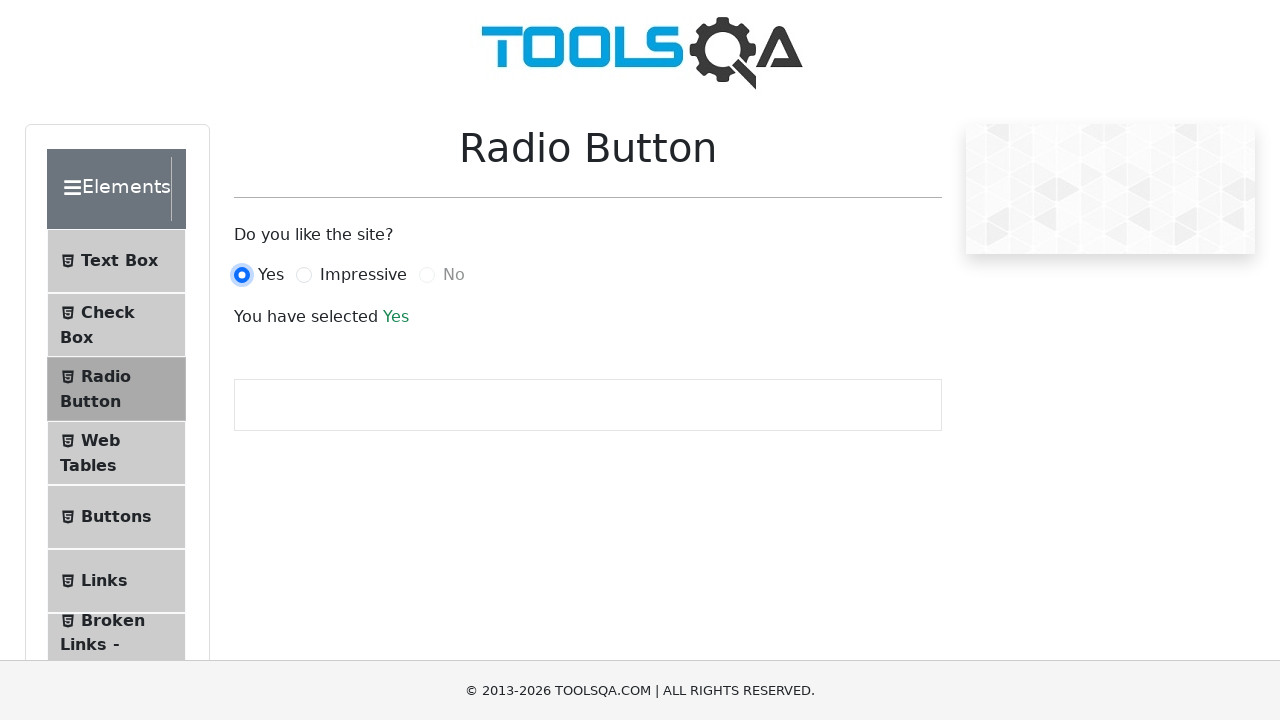

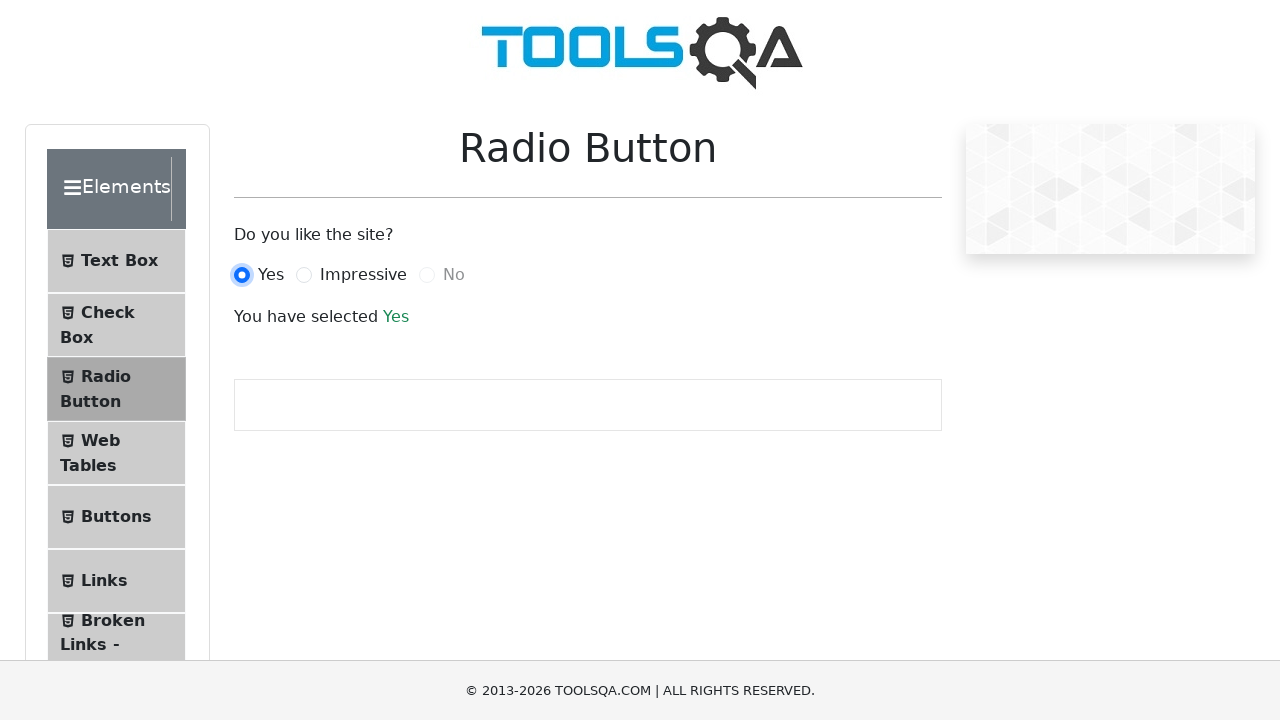